Tests ToolsQA website by clicking the Selenium Training button and verifying the enrollment page heading

Starting URL: https://www.toolsqa.com/

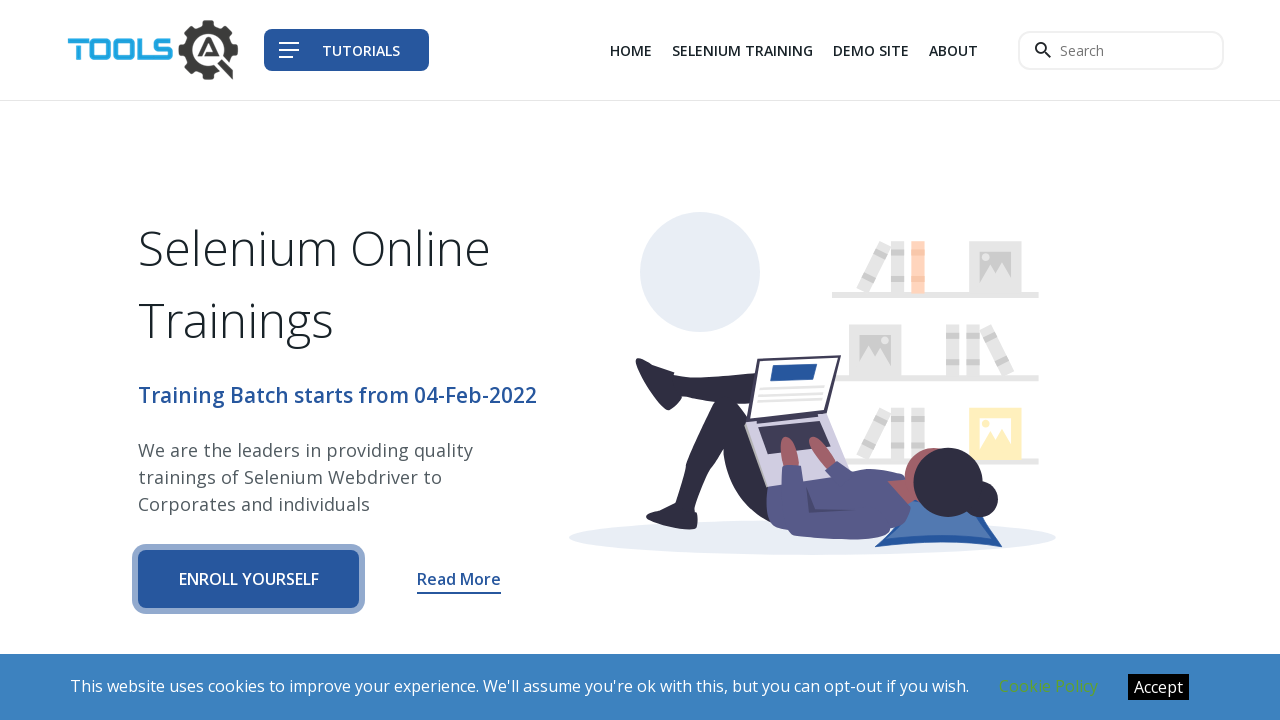

Waited for Selenium Training button to be present
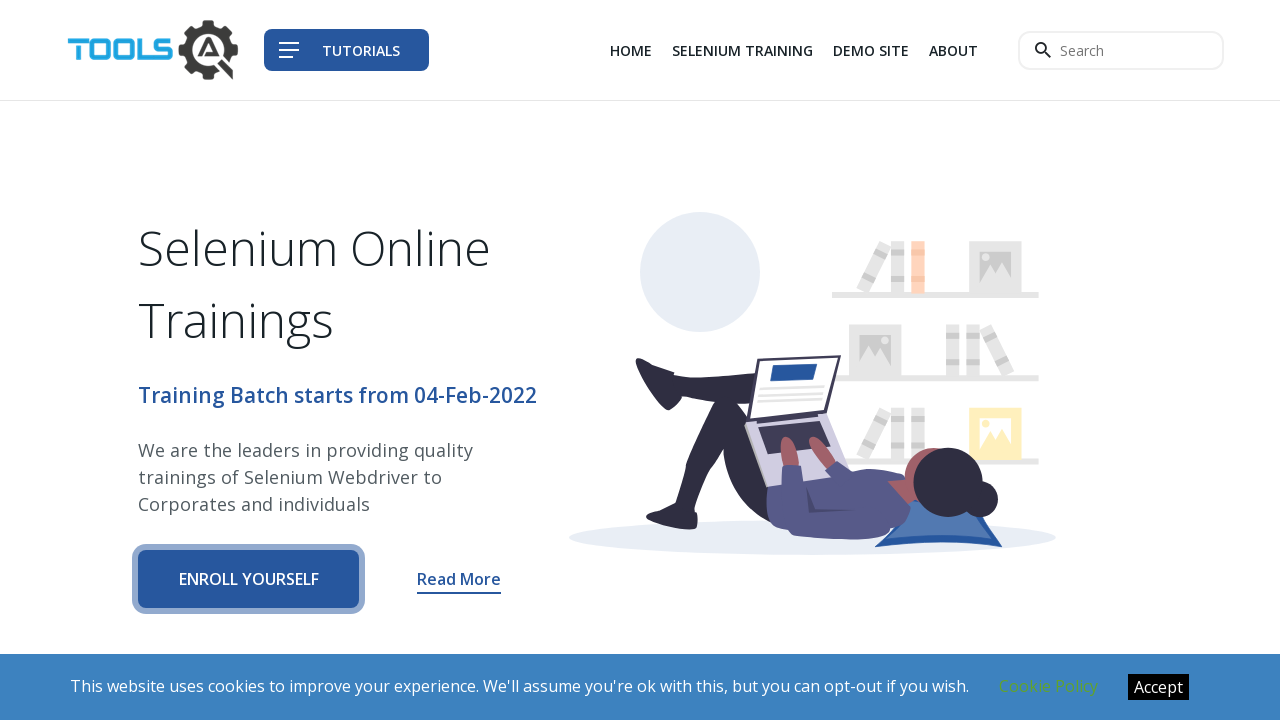

Clicked Selenium Training button at (742, 50) on a[href='/selenium-training?q=headers']
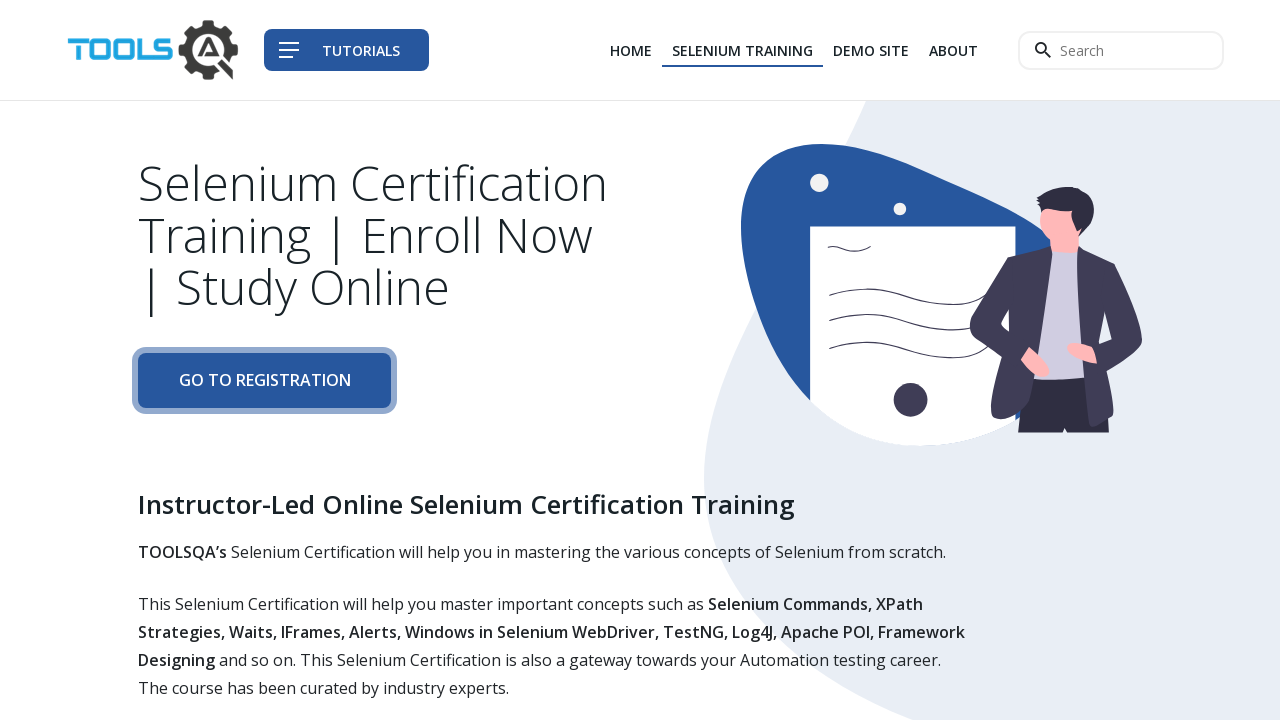

Enrollment page heading loaded, verifying page navigation successful
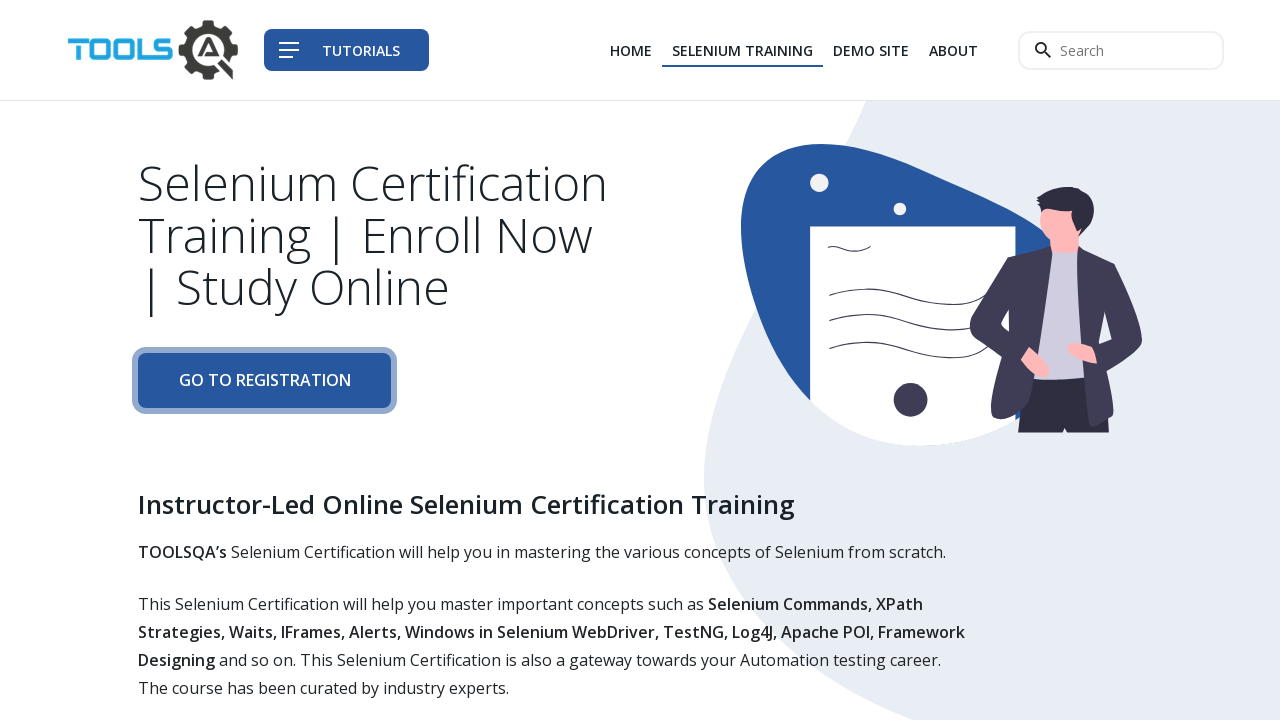

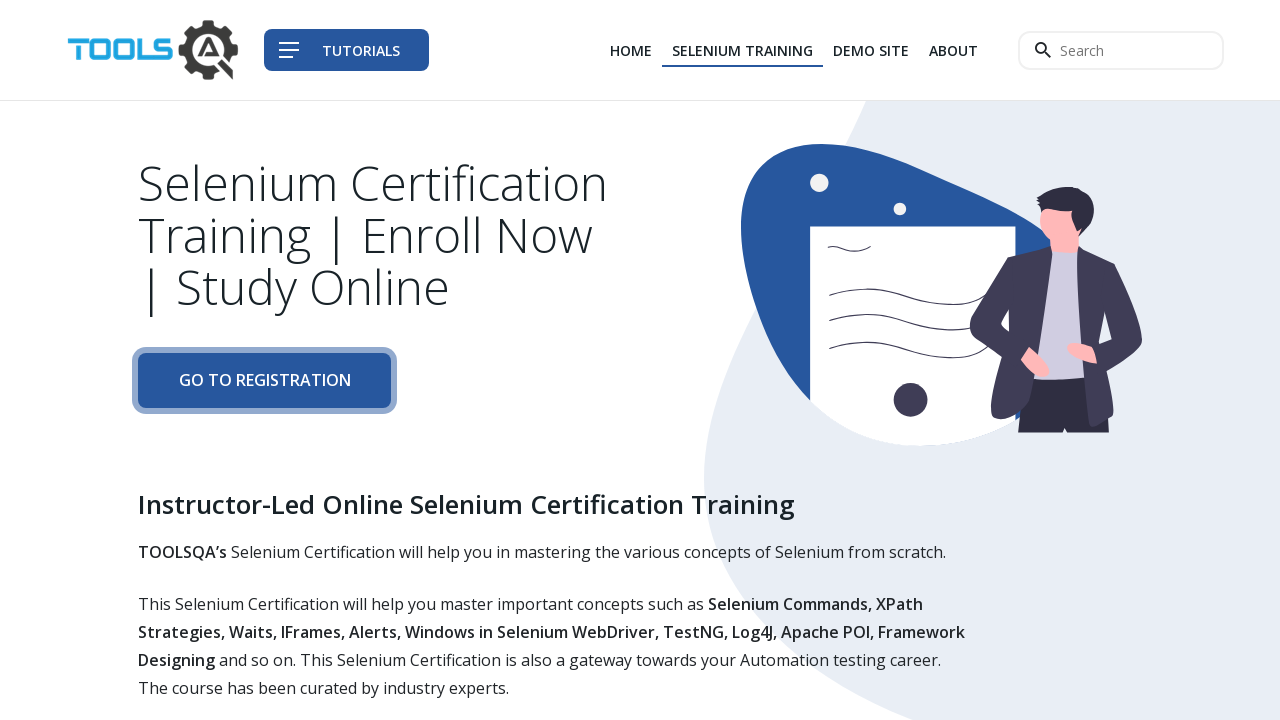